Tests window switching functionality by clicking a link that opens a new window, switching to it, and then switching back to the main window

Starting URL: https://the-internet.herokuapp.com/windows

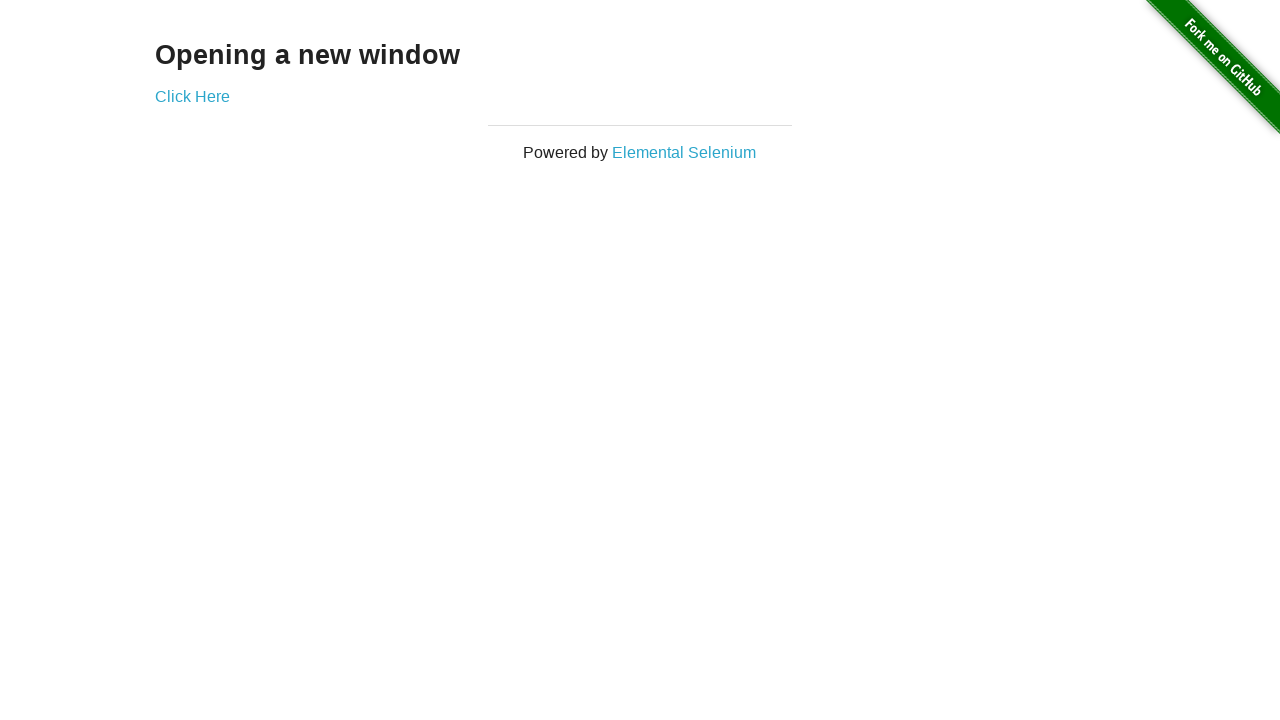

Clicked 'Click Here' link to open new window at (192, 96) on text='Click Here'
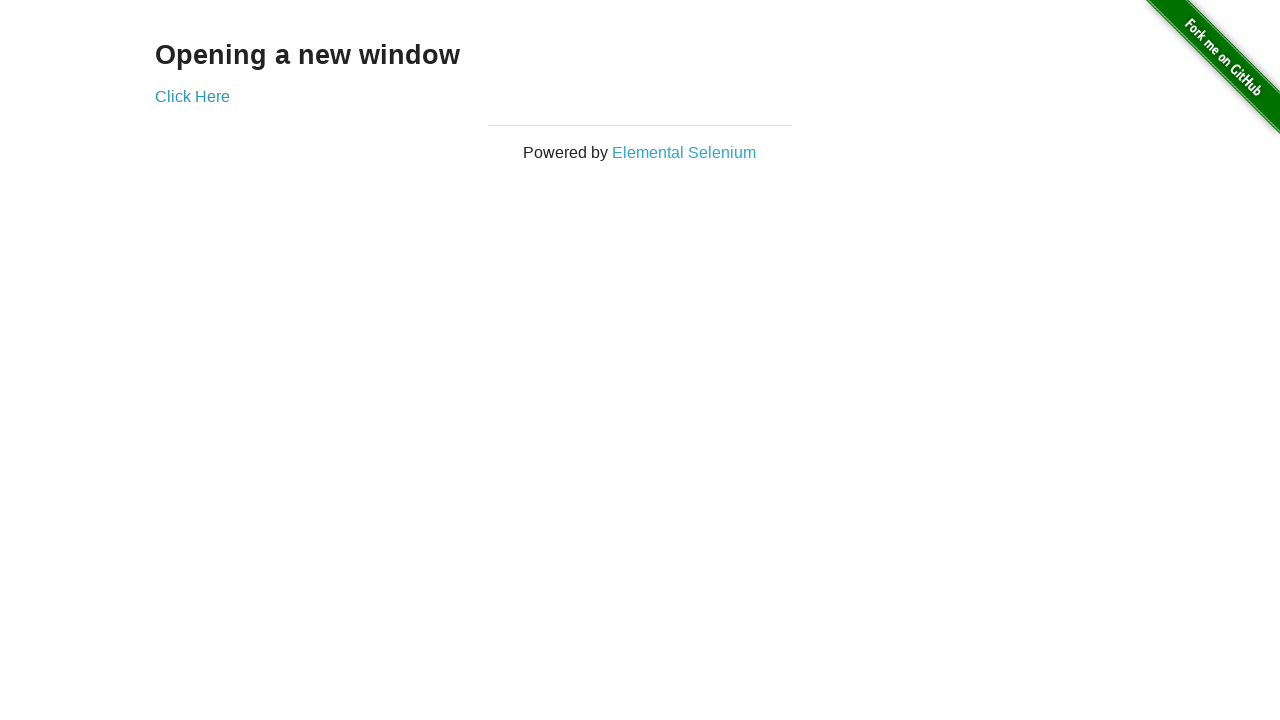

New window loaded and ready
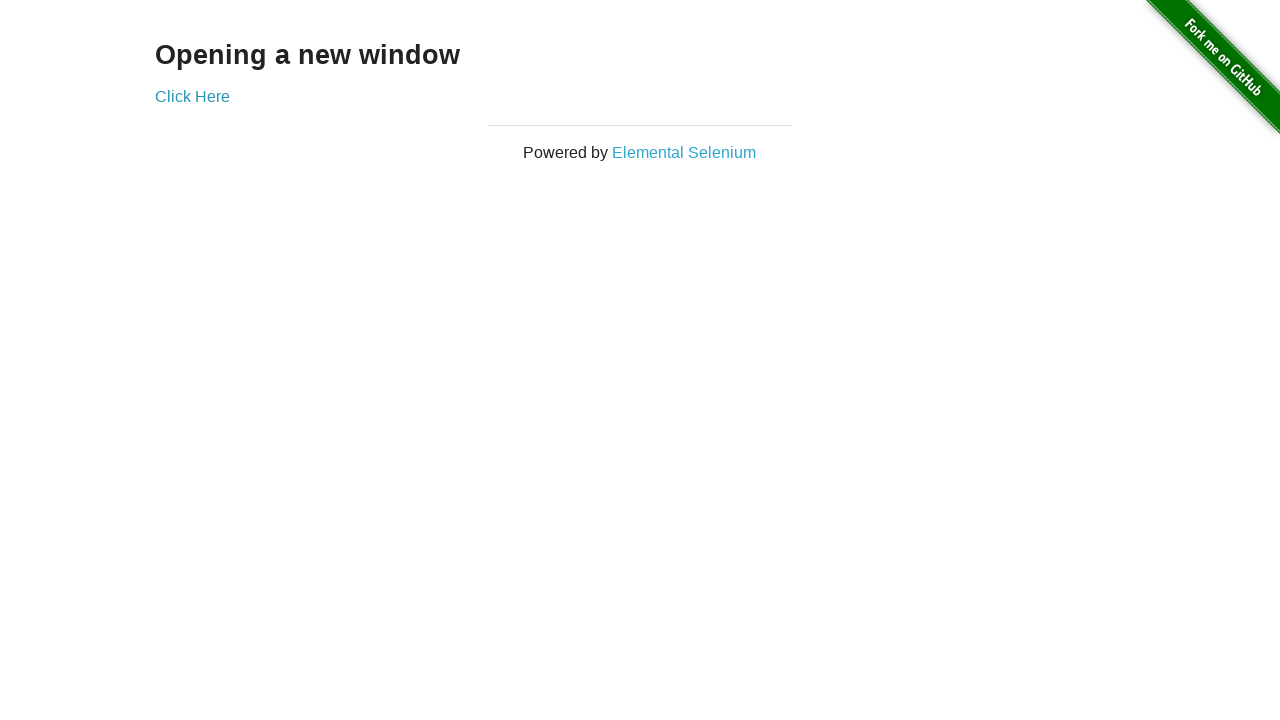

Logged new window title: New Window
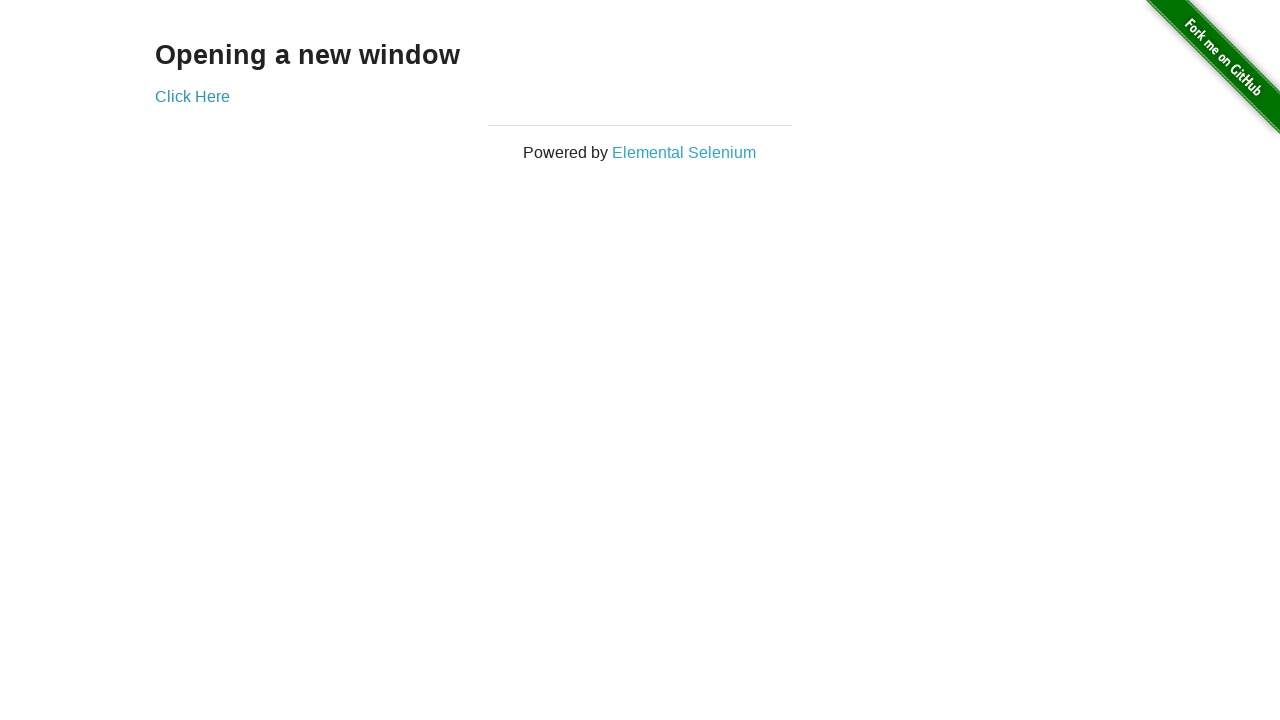

Switched back to original window
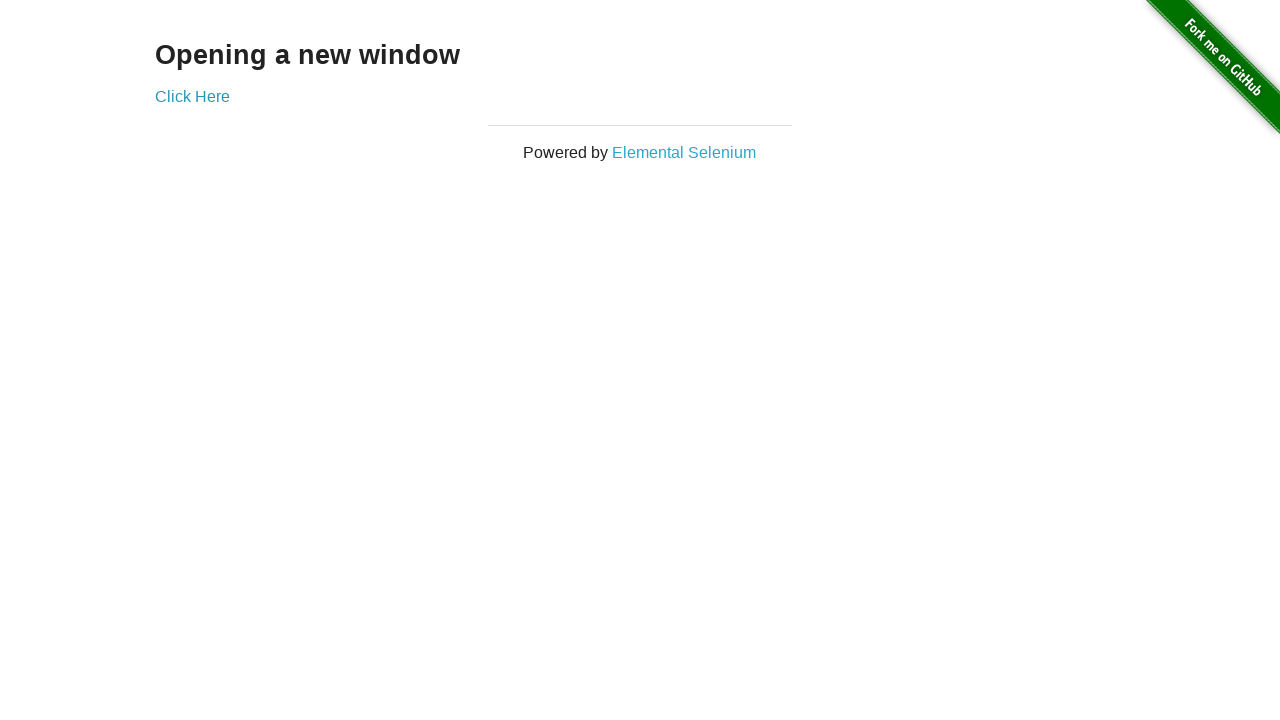

Logged main window title: The Internet
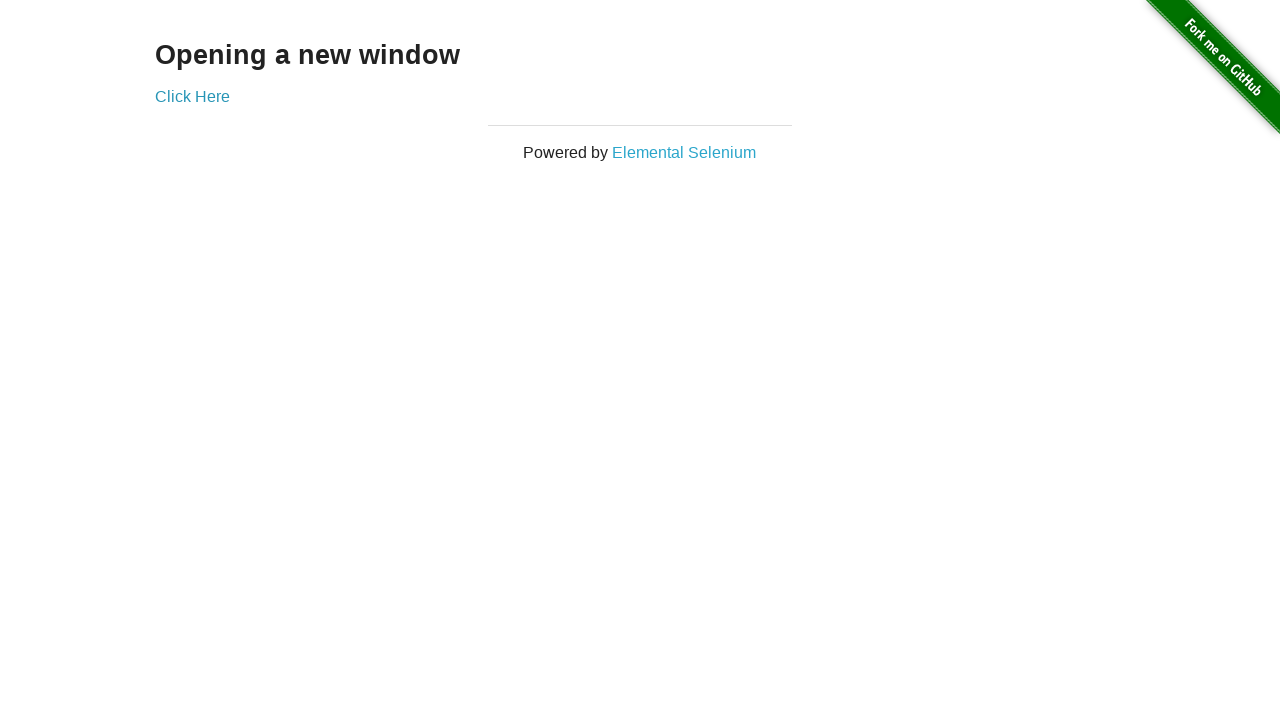

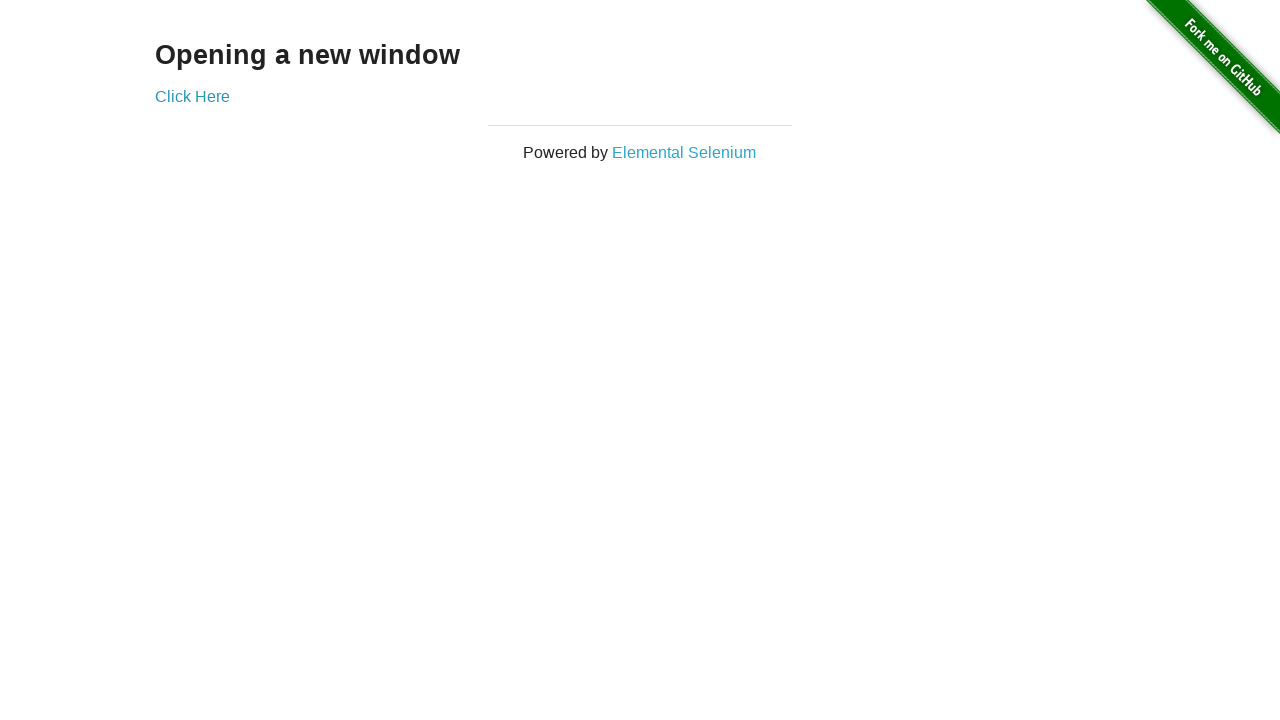